Tests AJAX functionality by clicking through year links on an Oscar-winning films page and verifying that movie data loads dynamically in a table for each year.

Starting URL: https://www.scrapethissite.com/pages/ajax-javascript/

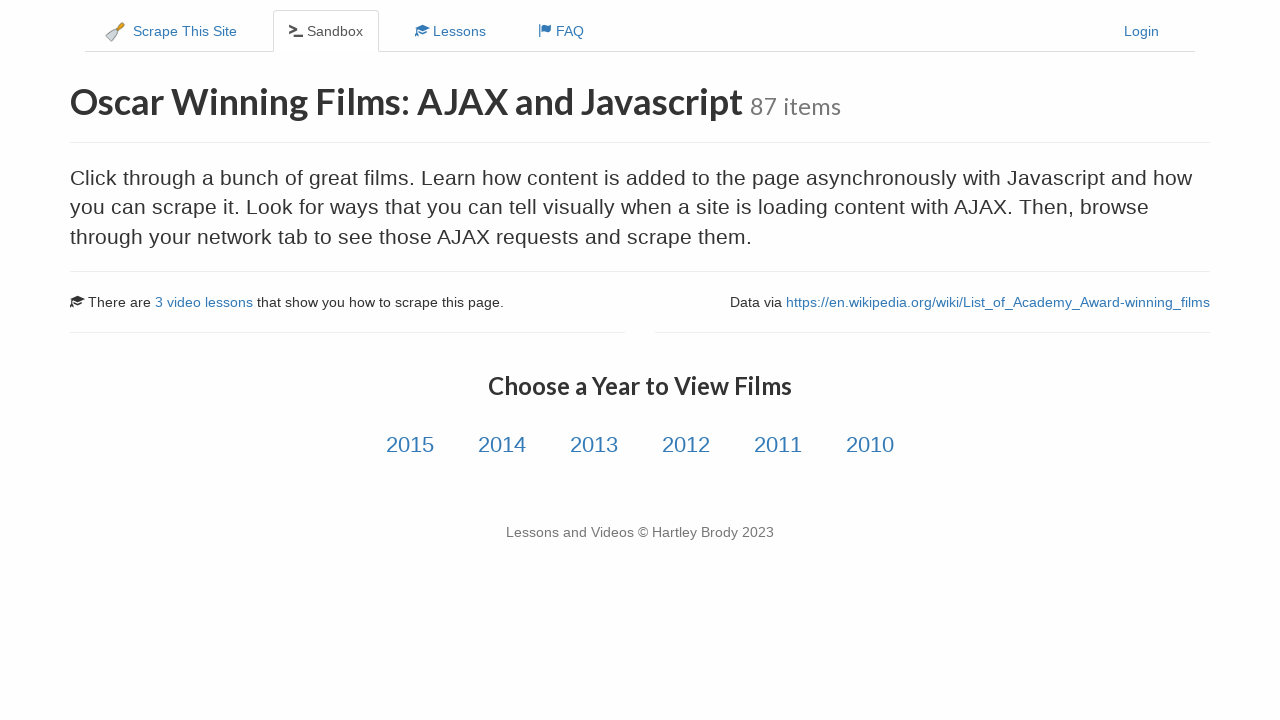

Waited for year links to load on AJAX page
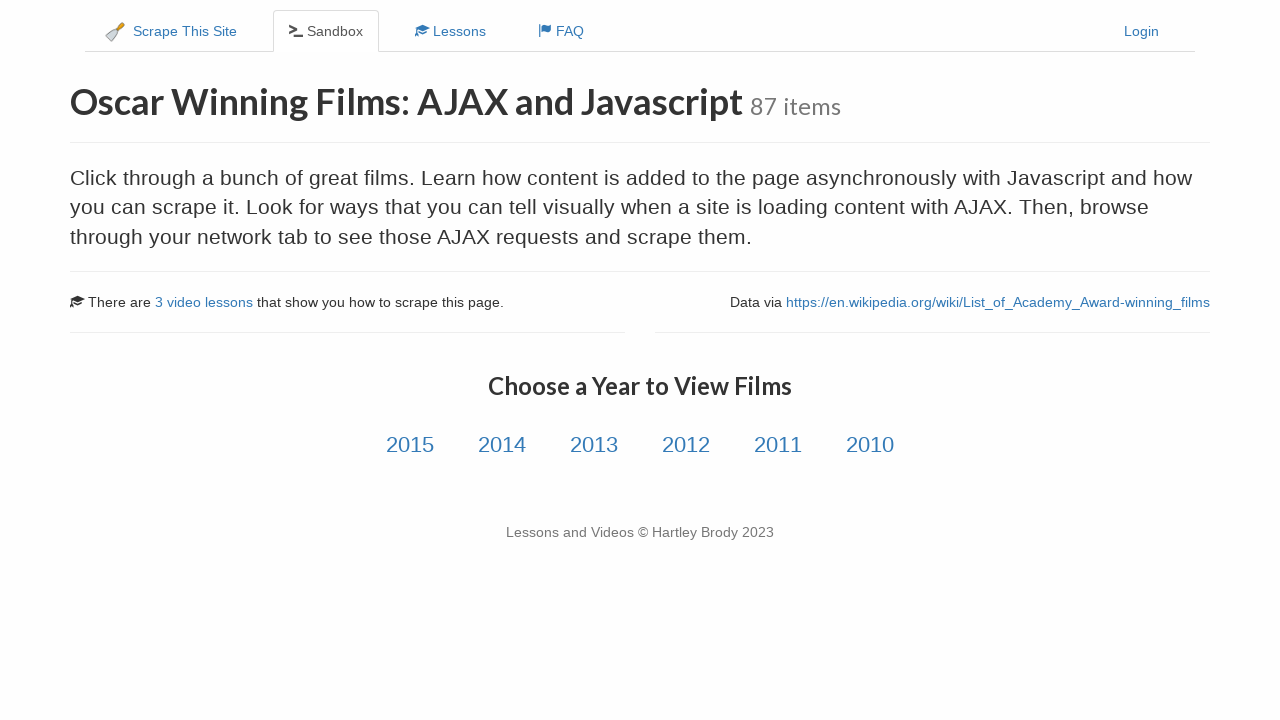

Found 6 year links on the page
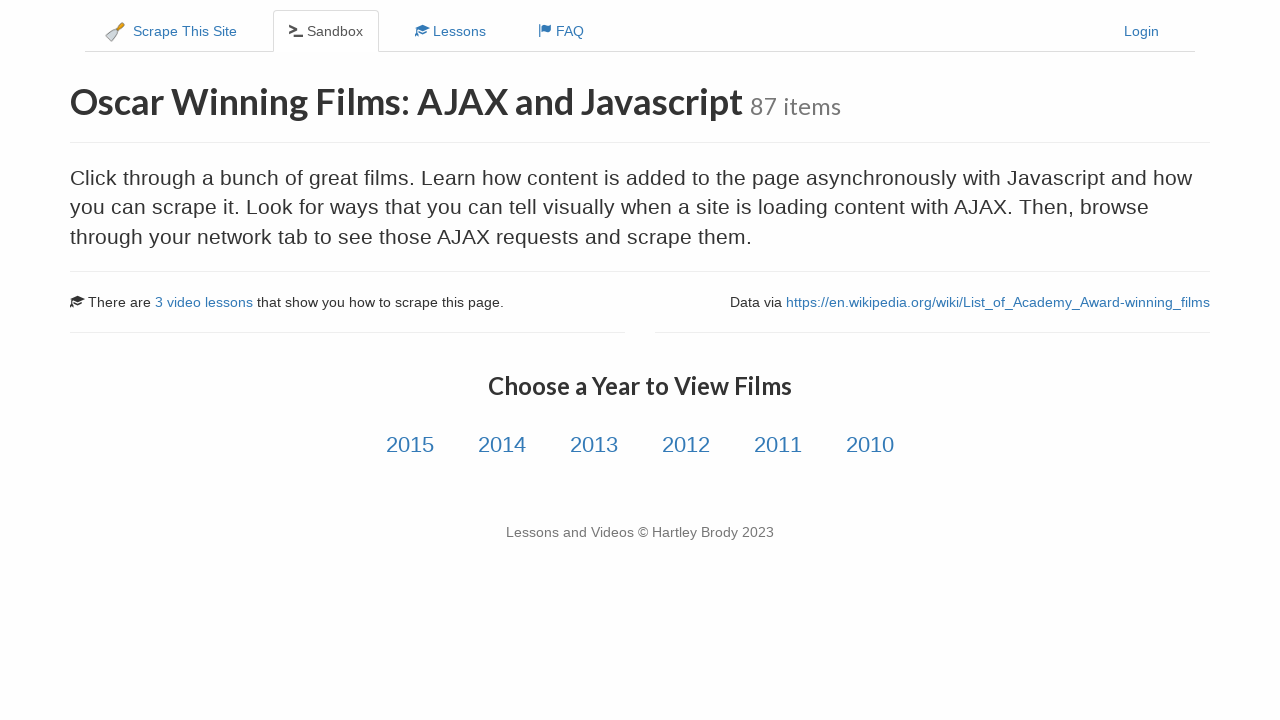

Clicked year link 1 of 6 at (410, 445) on a.year-link >> nth=0
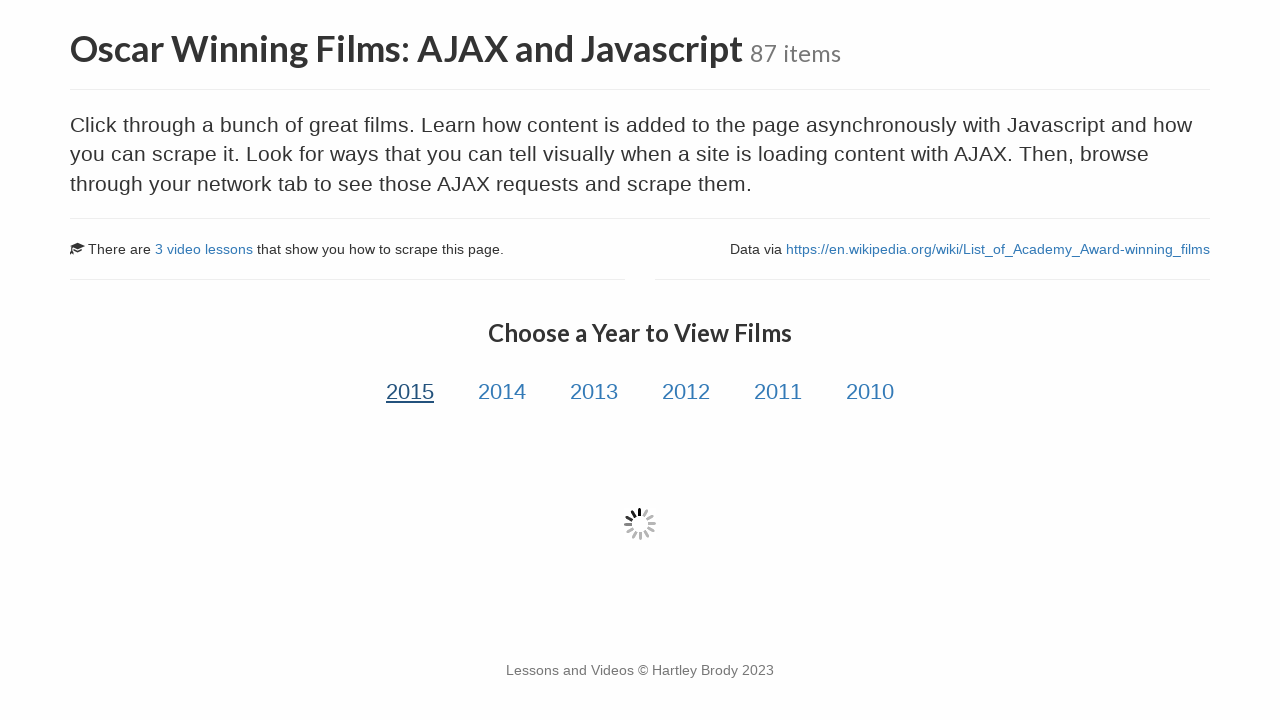

Movie data table loaded for year link 1
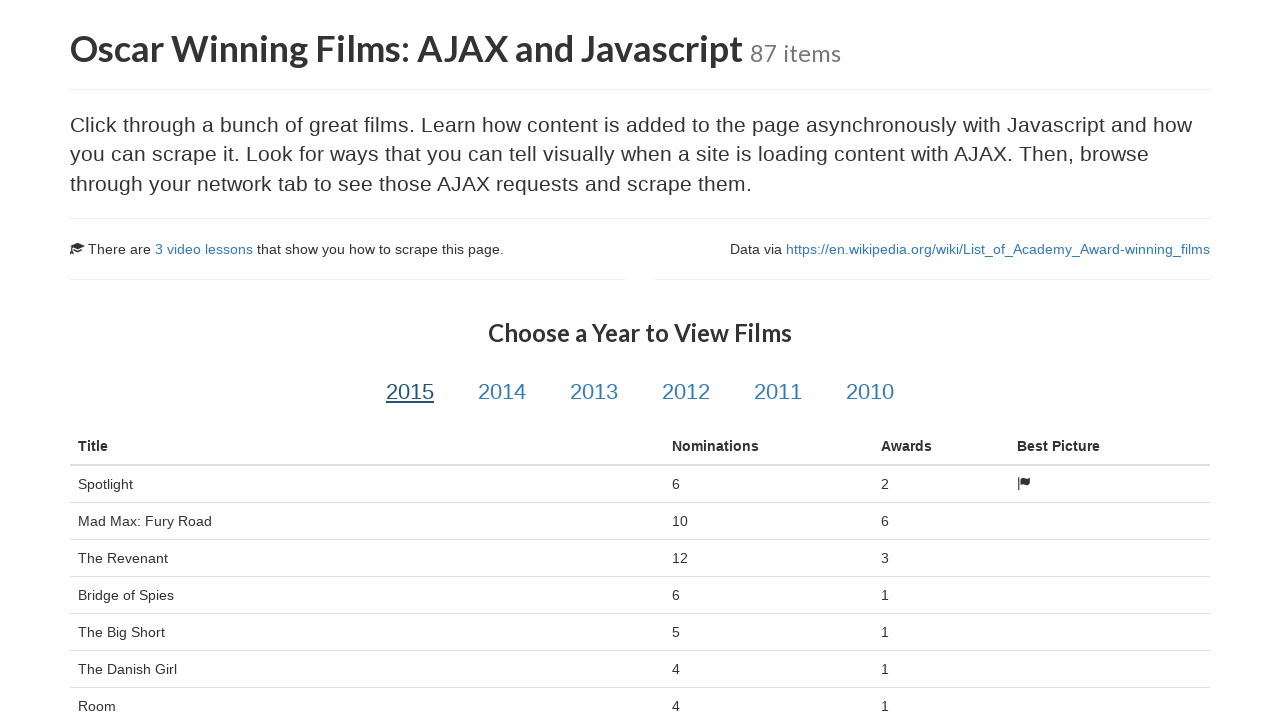

Verified movie titles are displayed for year link 1
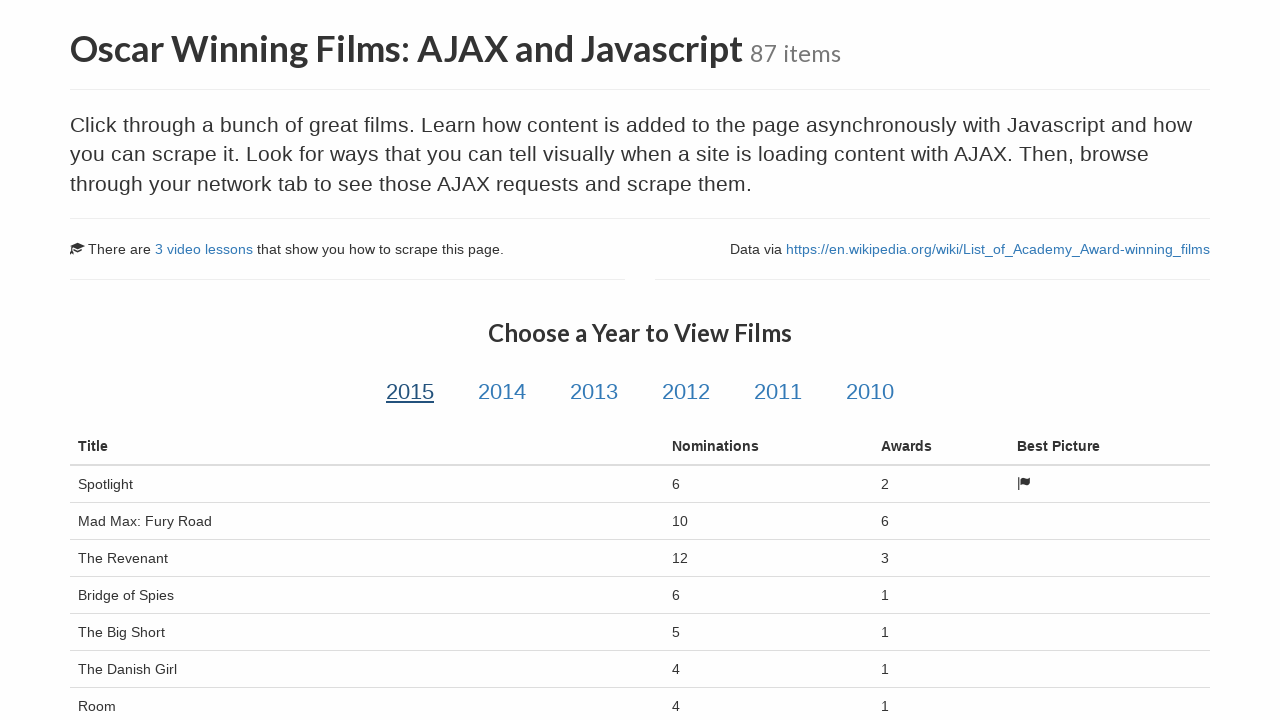

Clicked year link 2 of 6 at (502, 392) on a.year-link >> nth=1
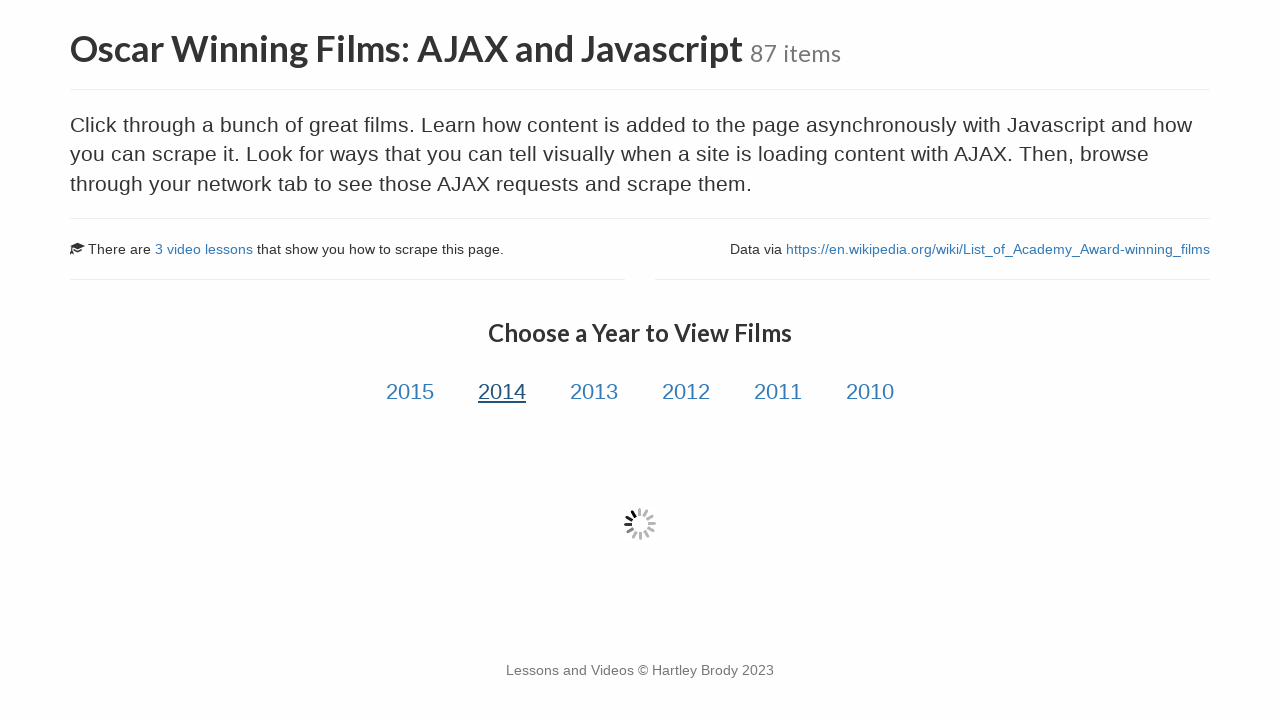

Movie data table loaded for year link 2
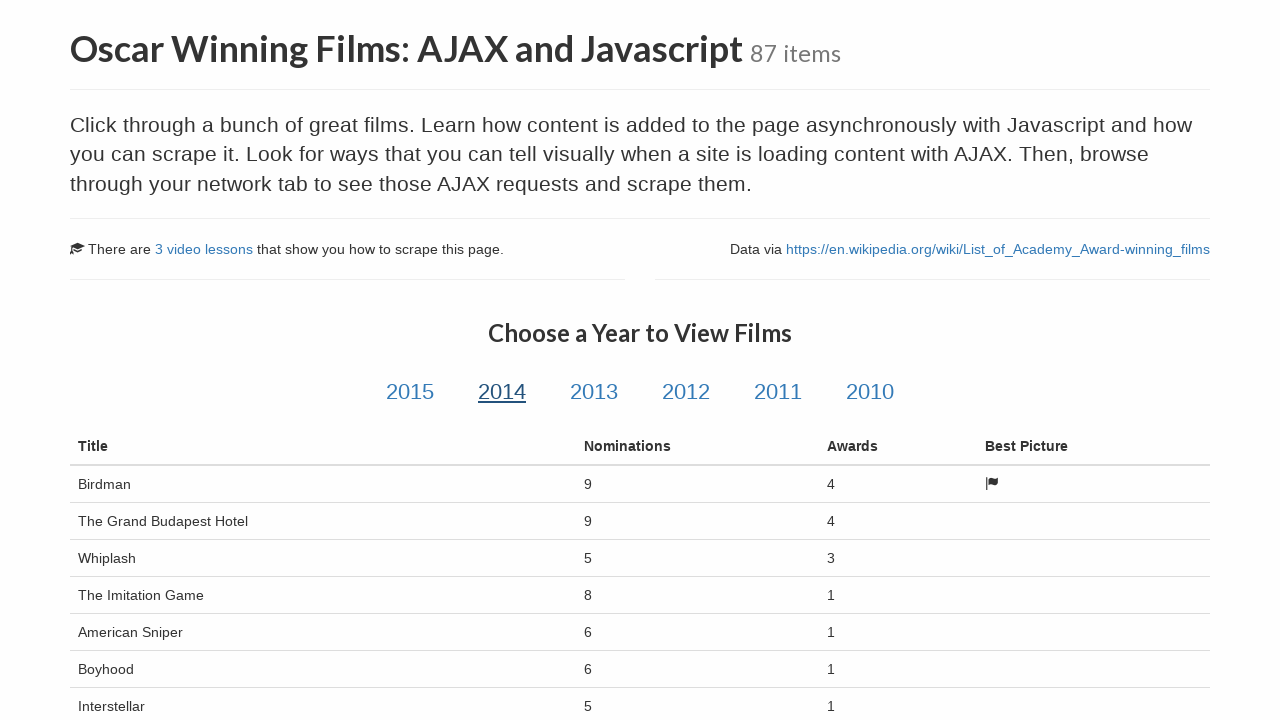

Verified movie titles are displayed for year link 2
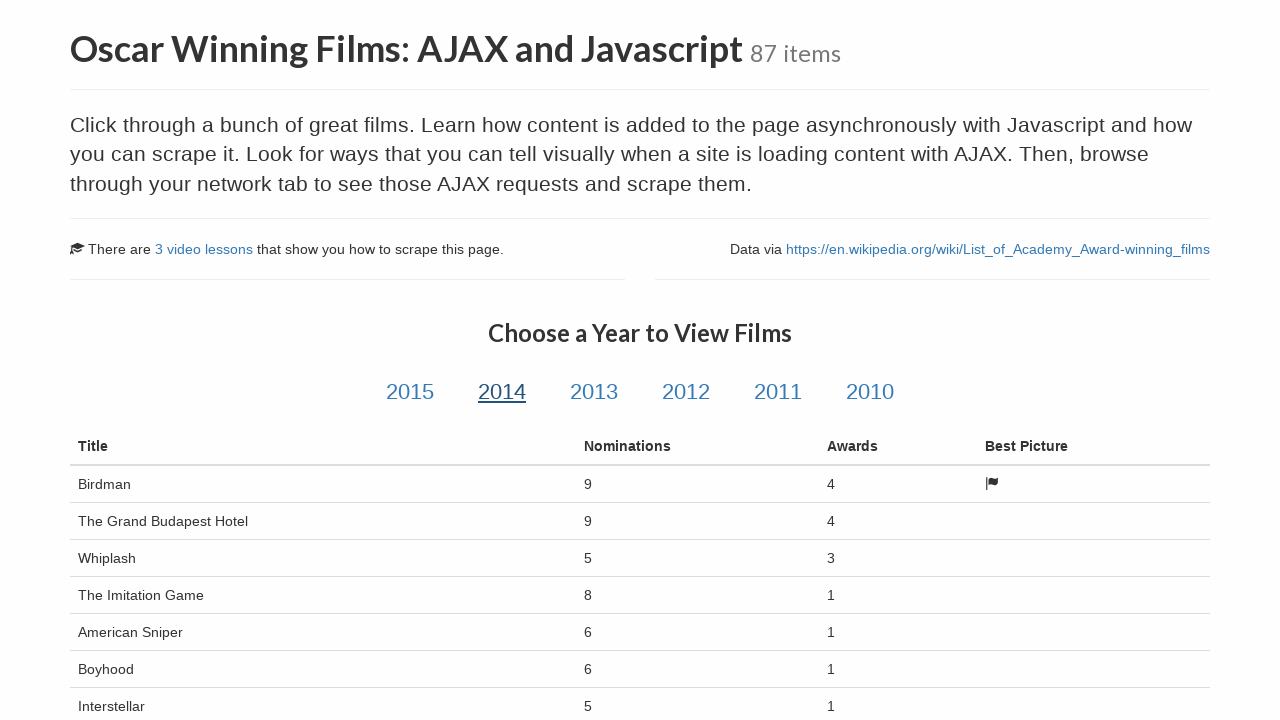

Clicked year link 3 of 6 at (594, 392) on a.year-link >> nth=2
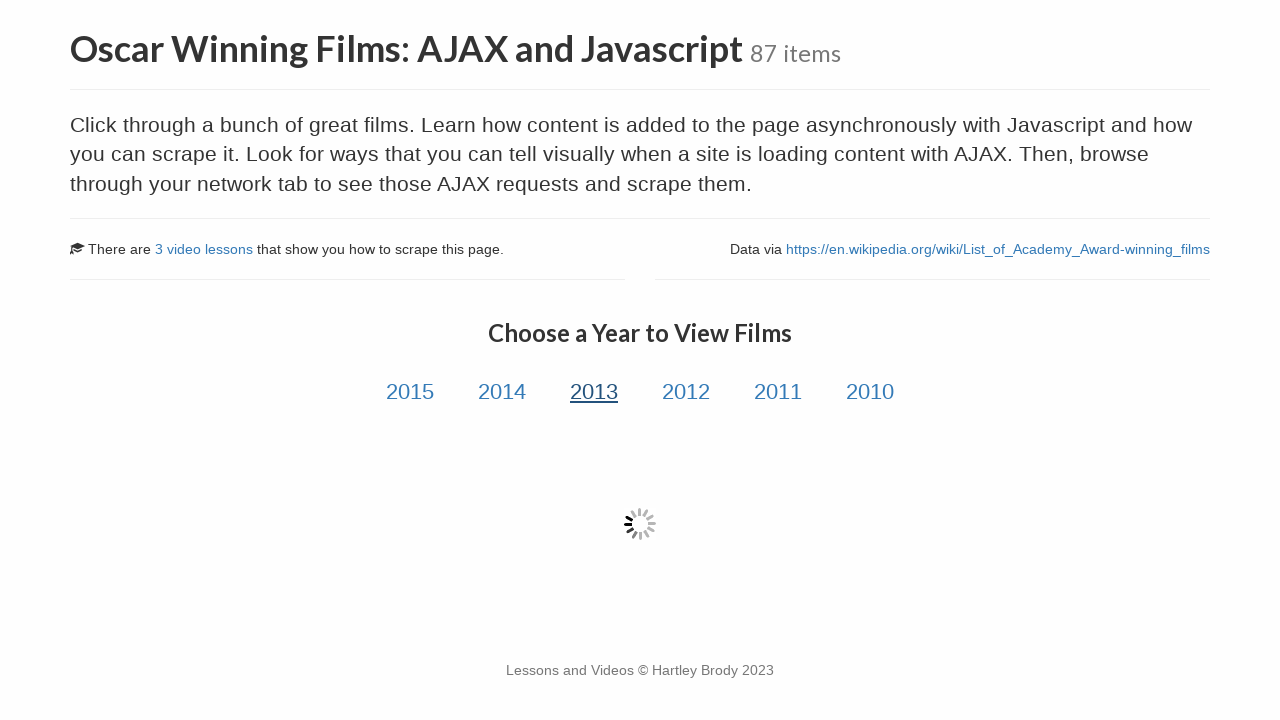

Movie data table loaded for year link 3
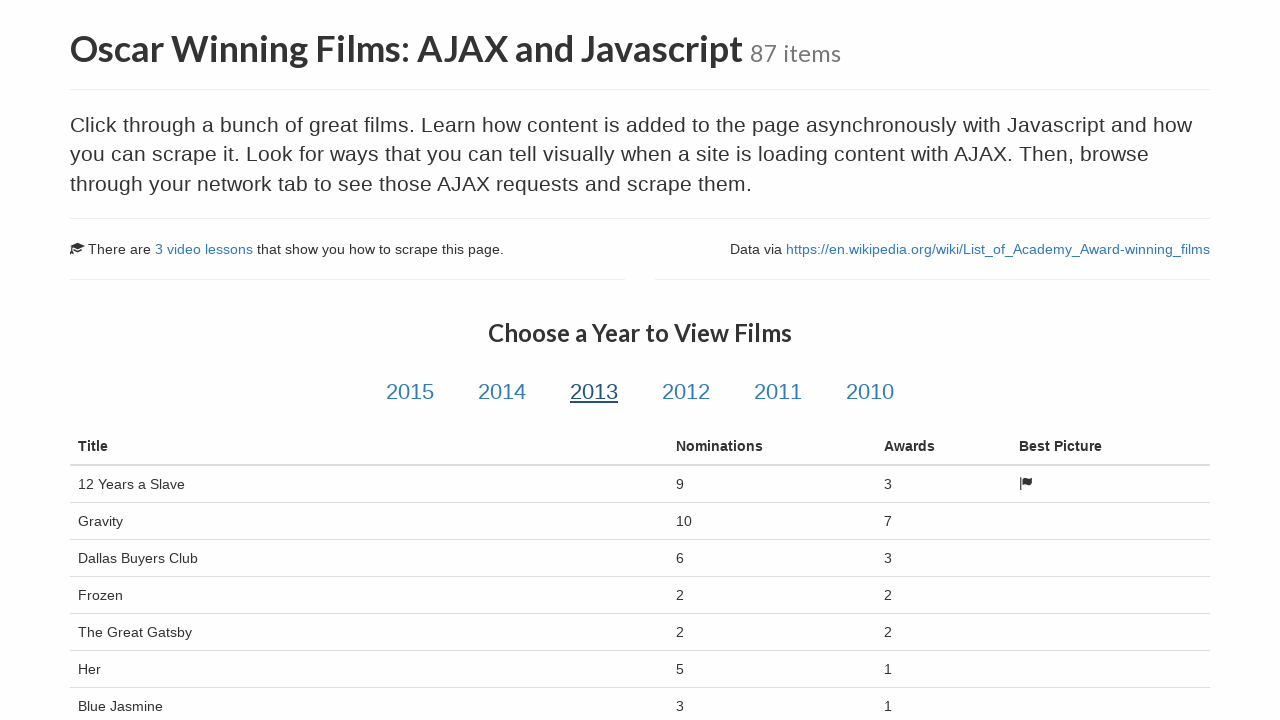

Verified movie titles are displayed for year link 3
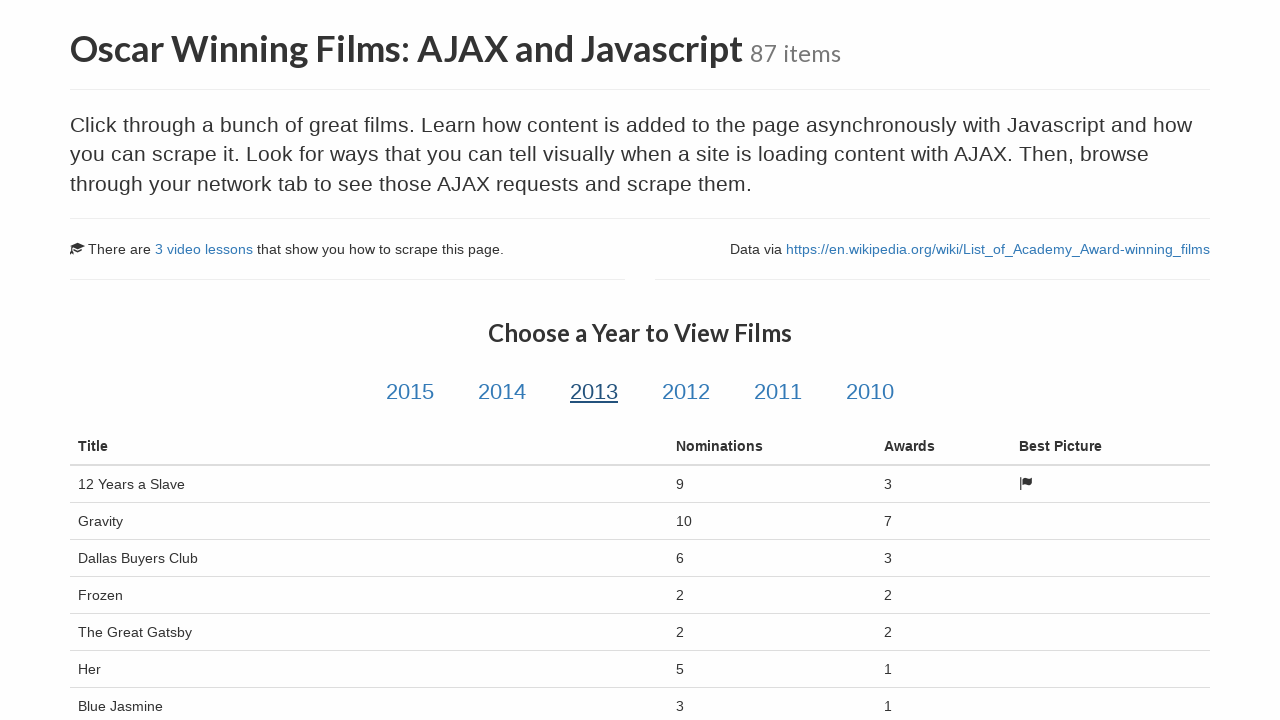

Clicked year link 4 of 6 at (686, 392) on a.year-link >> nth=3
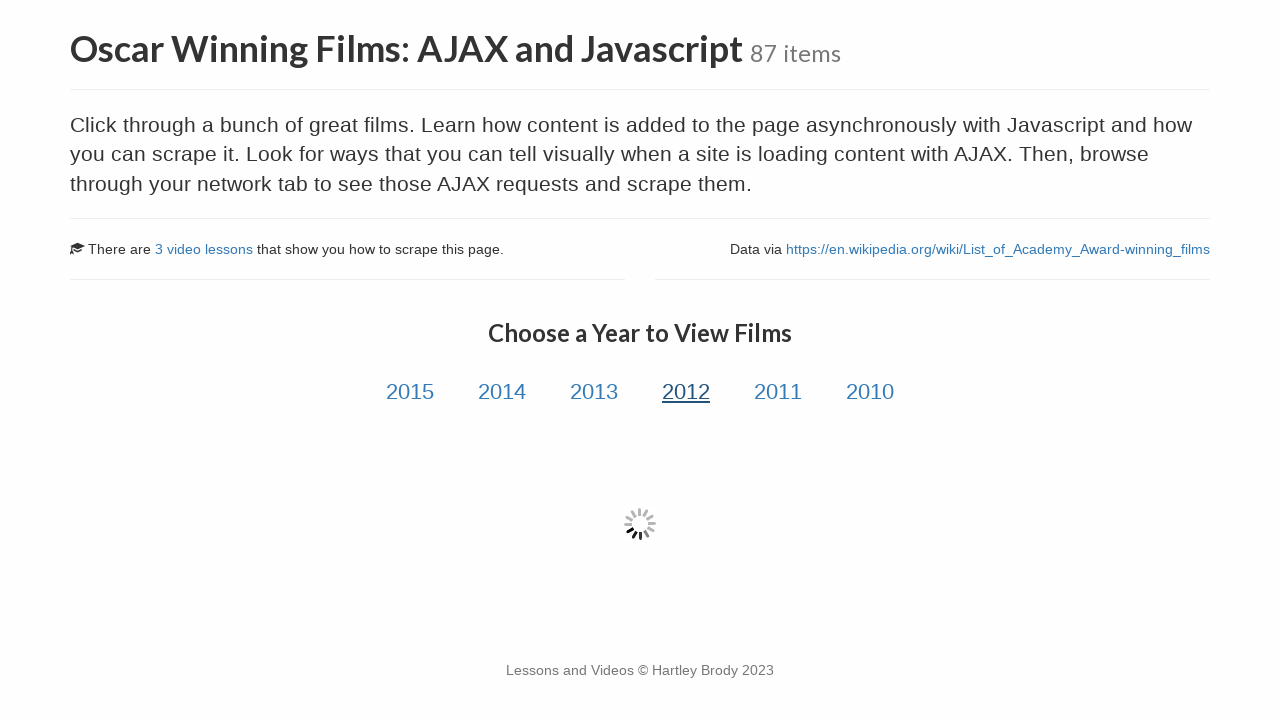

Movie data table loaded for year link 4
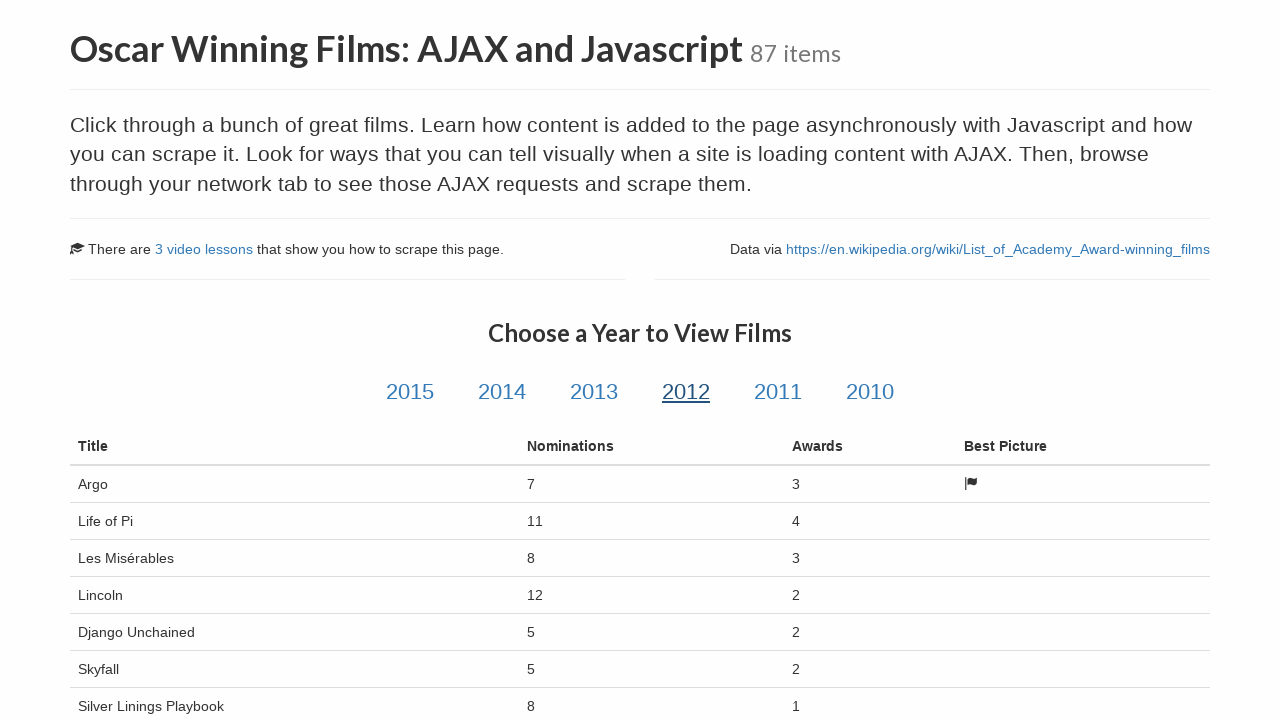

Verified movie titles are displayed for year link 4
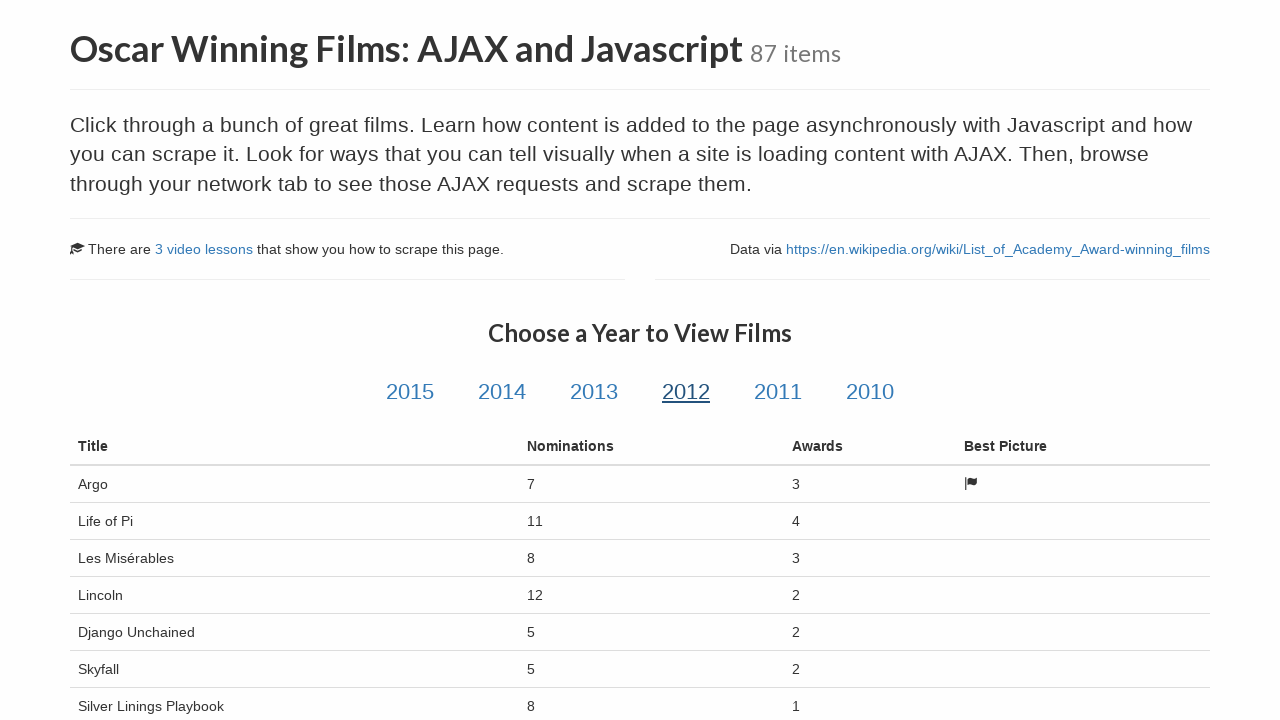

Clicked year link 5 of 6 at (778, 392) on a.year-link >> nth=4
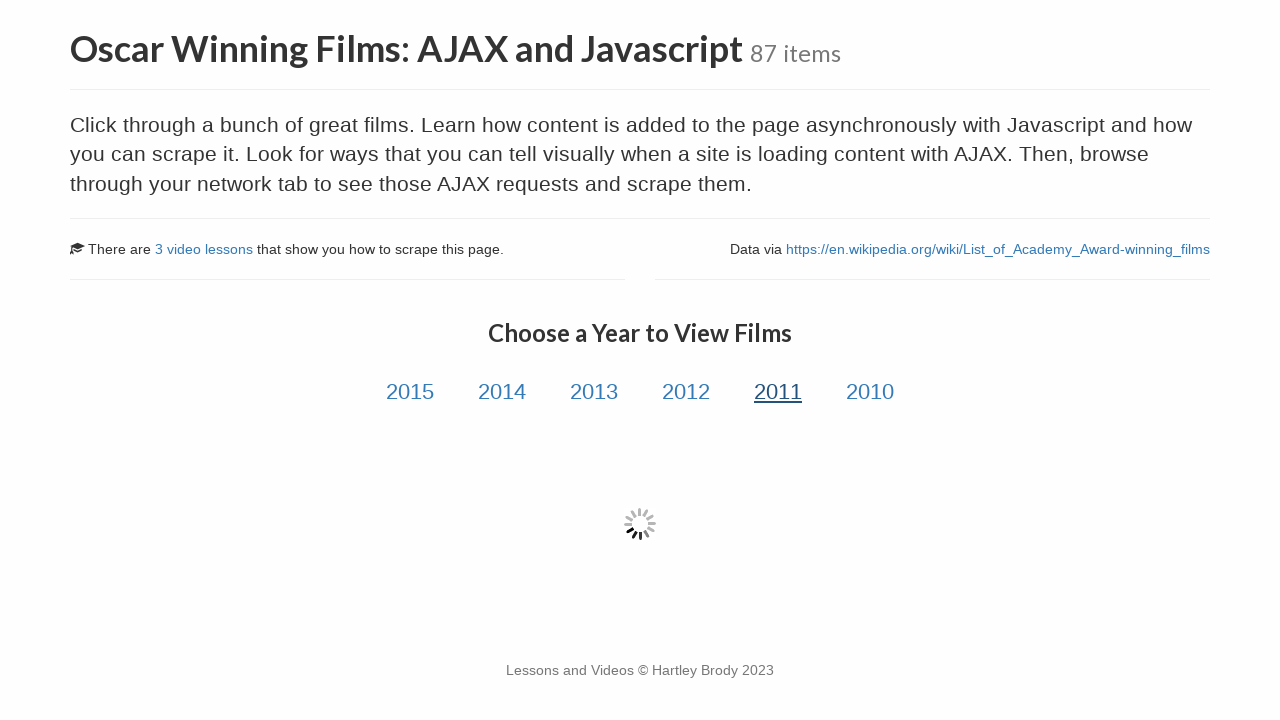

Movie data table loaded for year link 5
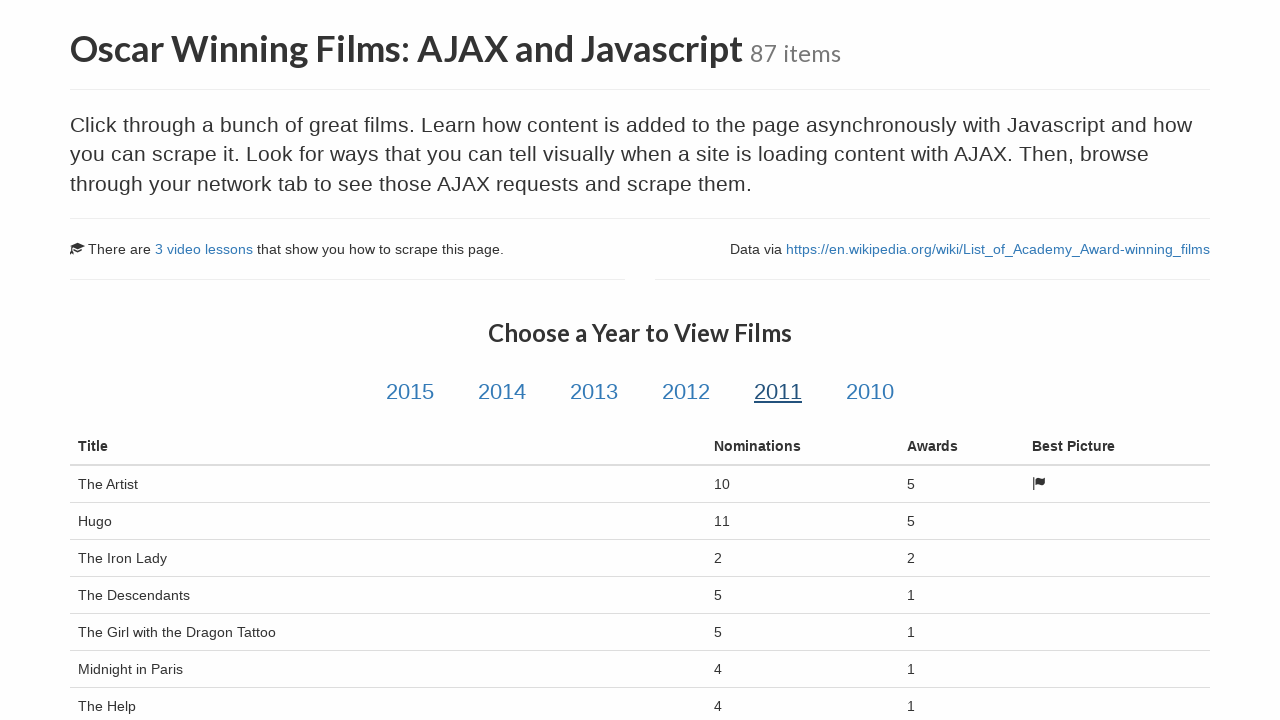

Verified movie titles are displayed for year link 5
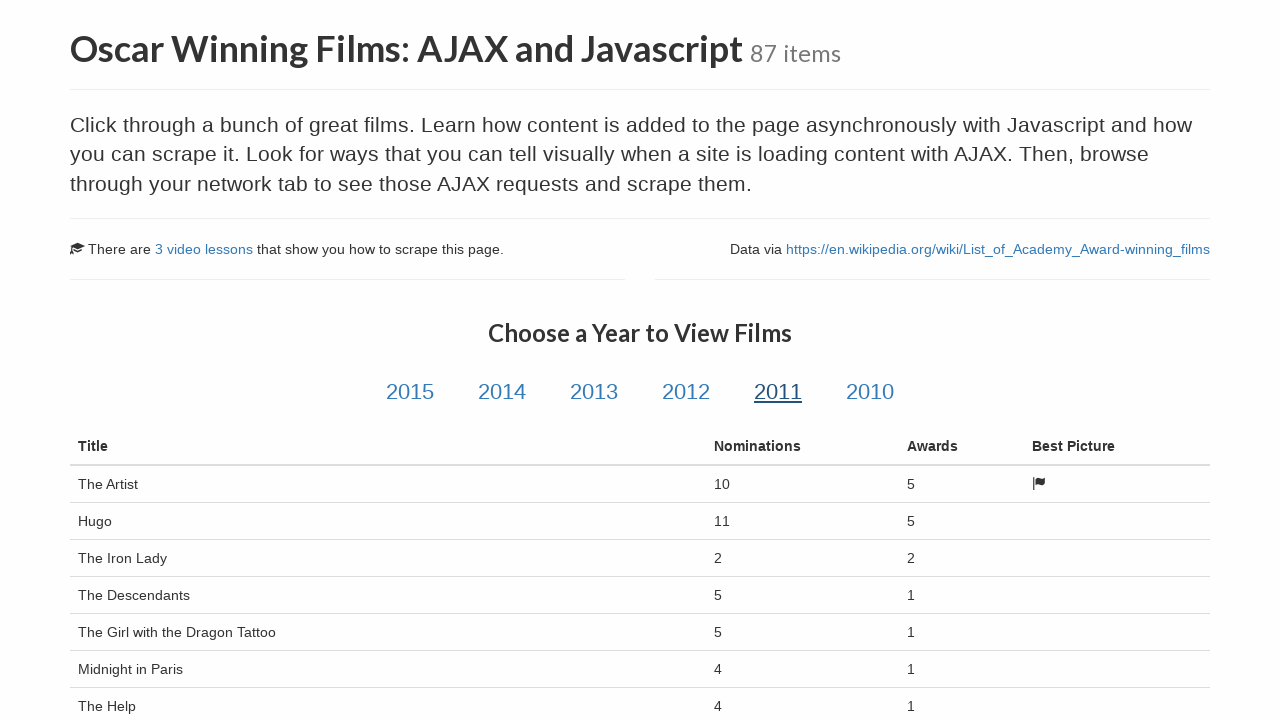

Clicked year link 6 of 6 at (870, 392) on a.year-link >> nth=5
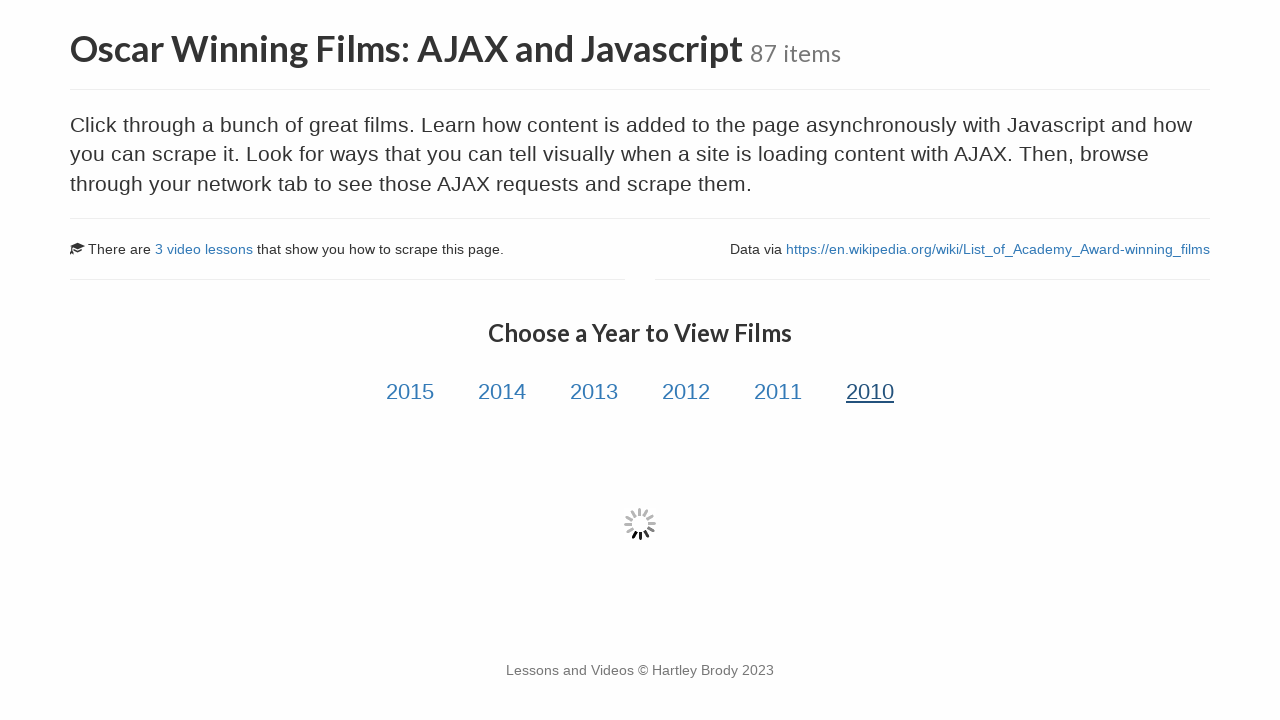

Movie data table loaded for year link 6
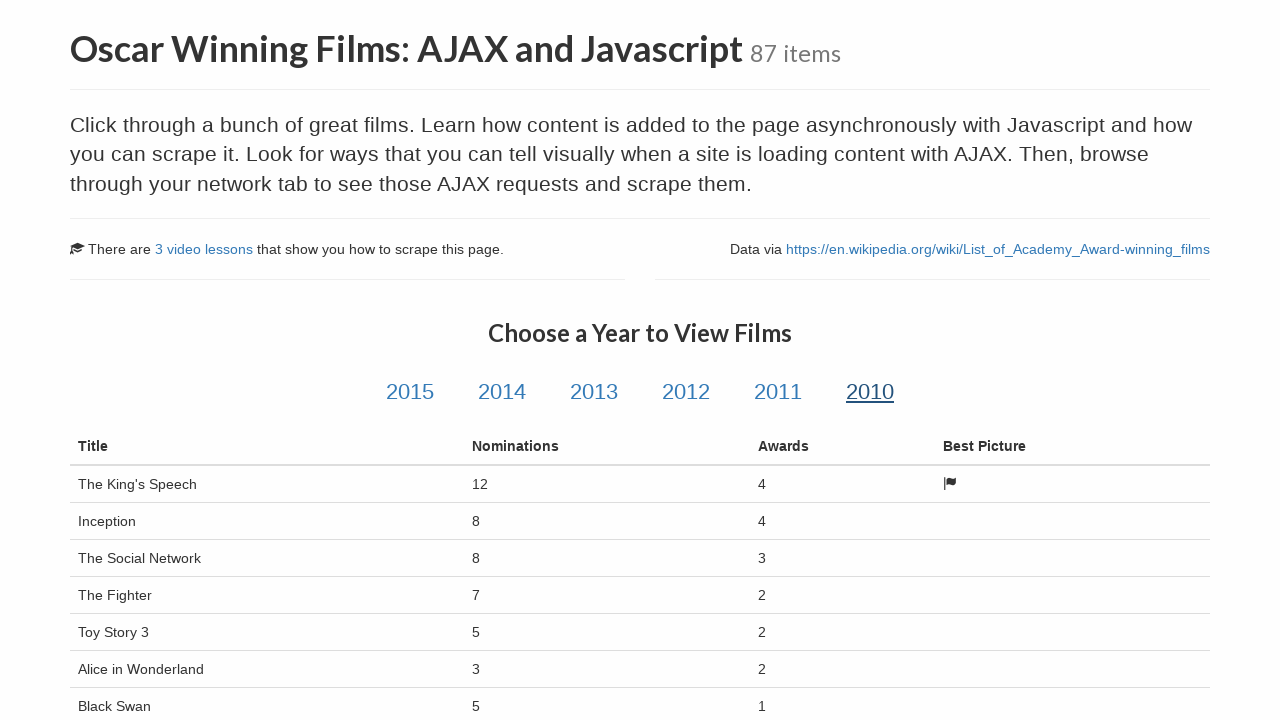

Verified movie titles are displayed for year link 6
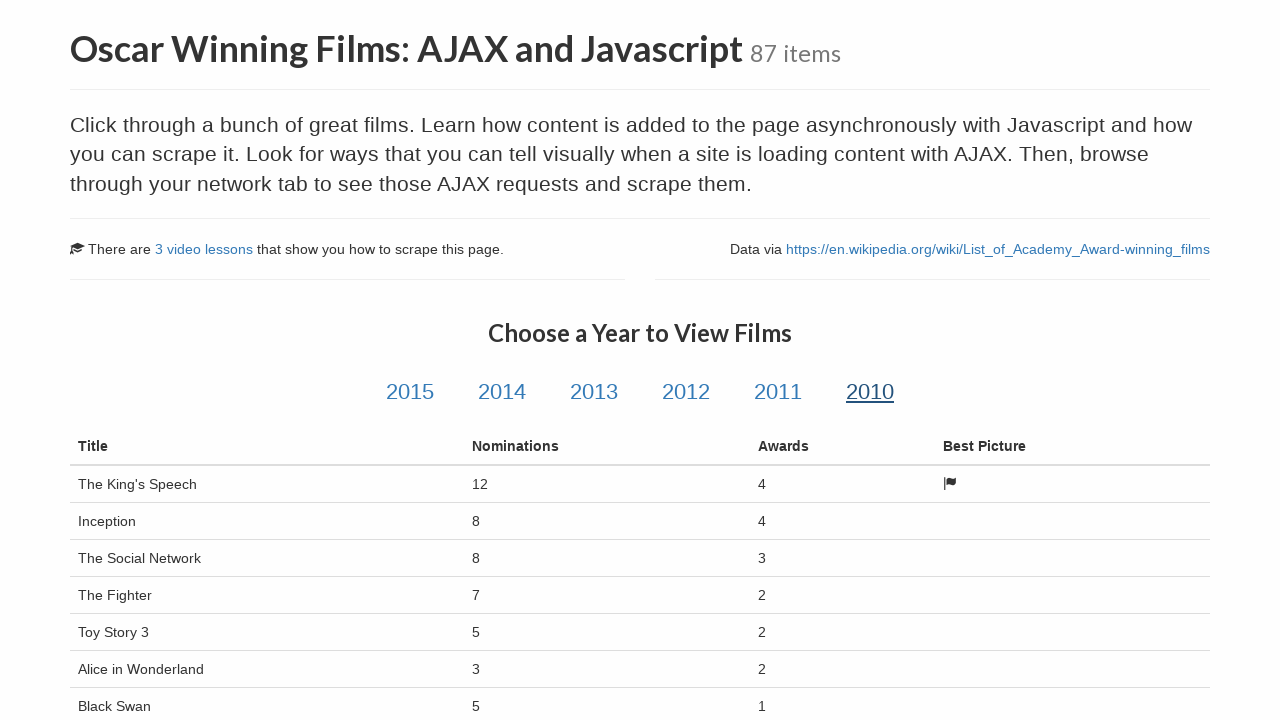

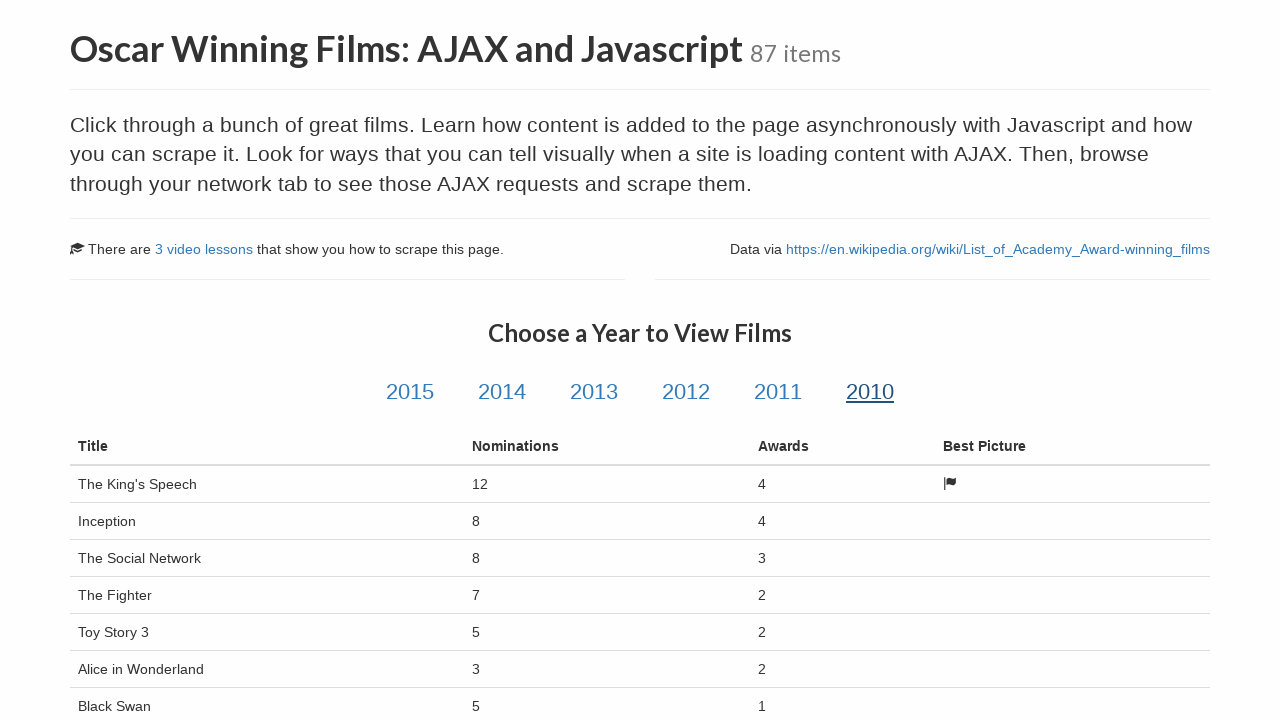